Tests the NoBroker real estate website by navigating to the homepage and selecting the "PG" (Paying Guest) property type radio button filter.

Starting URL: https://www.nobroker.in/?utm_source=redirects&utm_medium=nobroker.com&utm_campaign=com_redirect

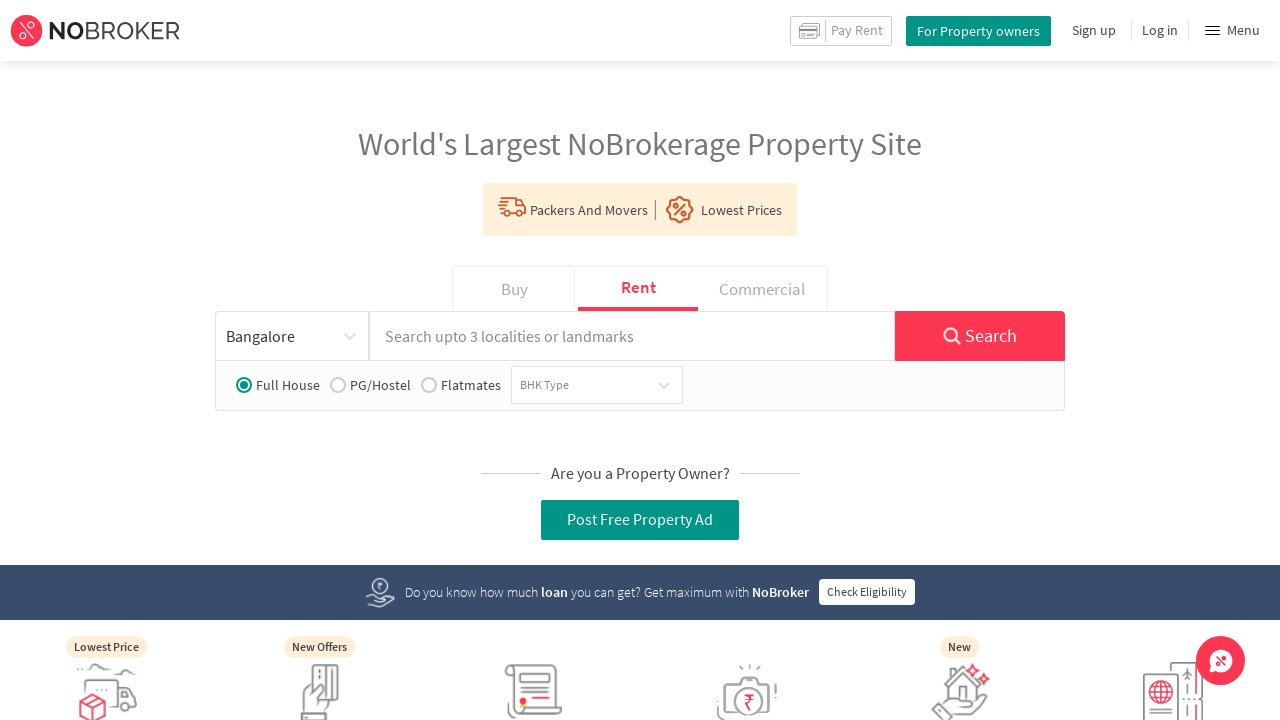

Navigated to NoBroker homepage
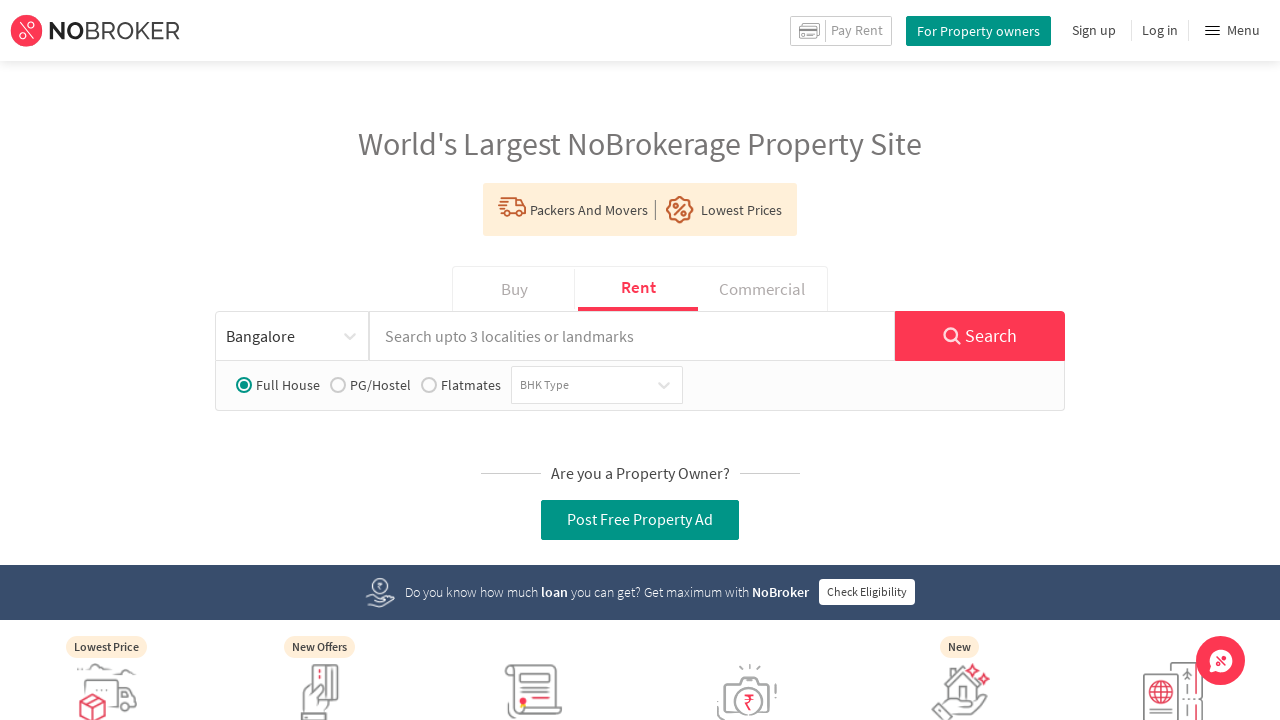

Clicked PG (Paying Guest) radio button filter at (338, 385) on input#PG
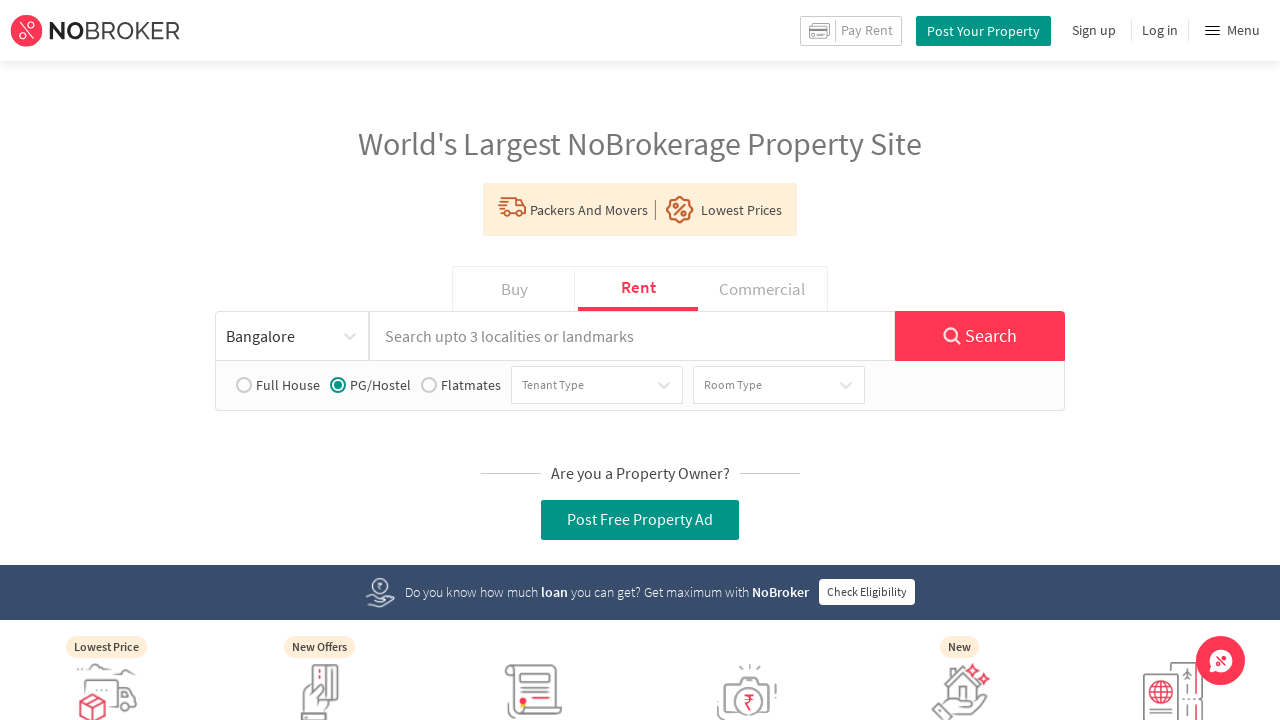

Waited 2 seconds for PG filter selection to take effect
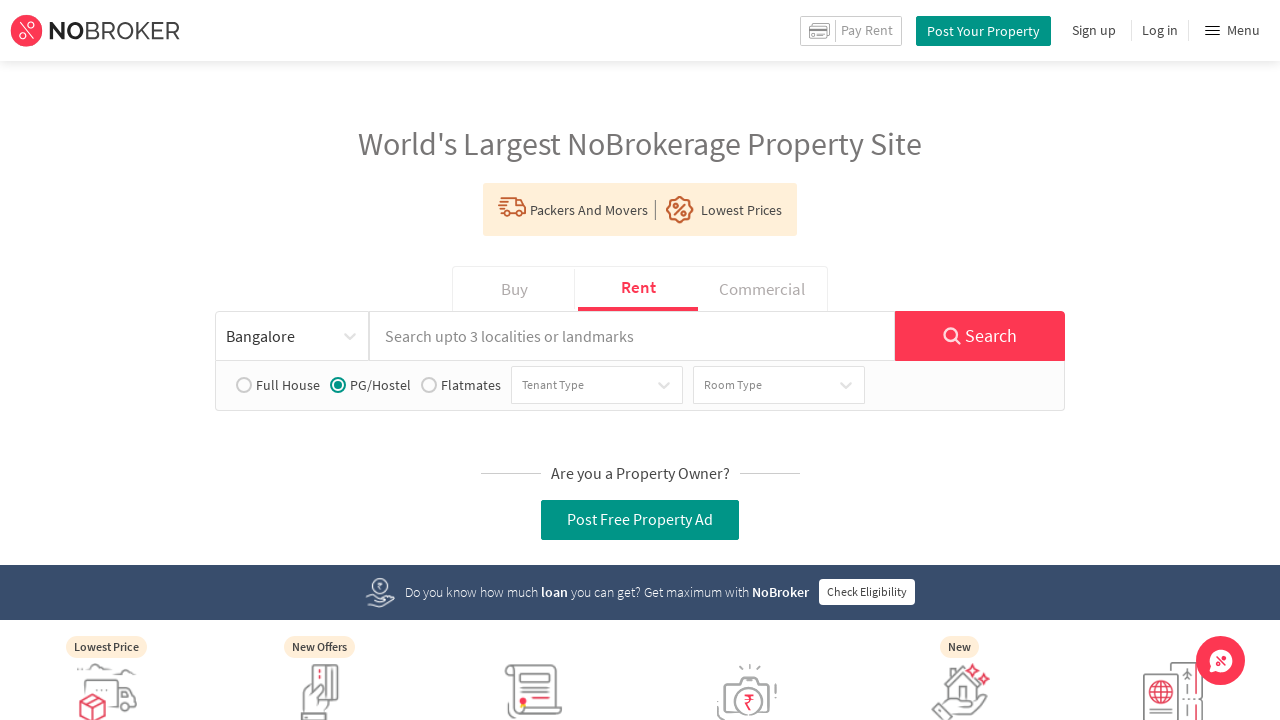

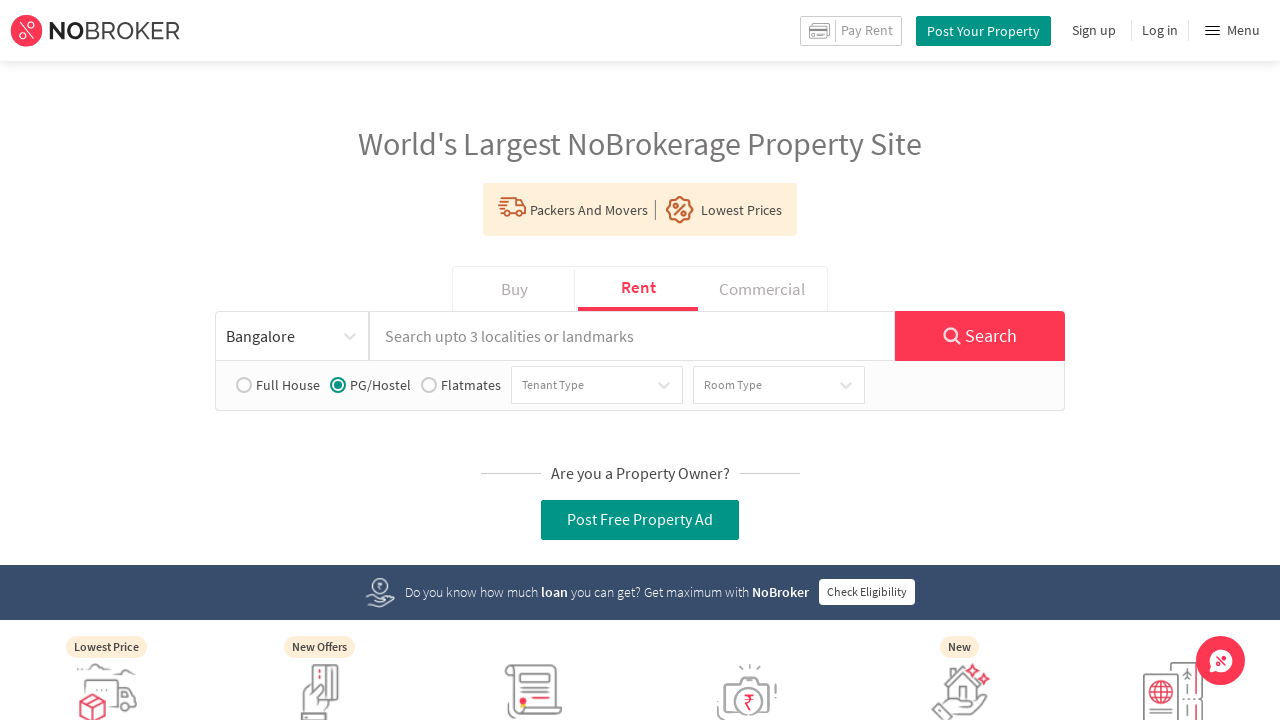